Tests mouse hover functionality by hovering over a "Mouse Hover" element and then performing a right-click on the "Top" link that appears in the dropdown menu

Starting URL: https://rahulshettyacademy.com/AutomationPractice/

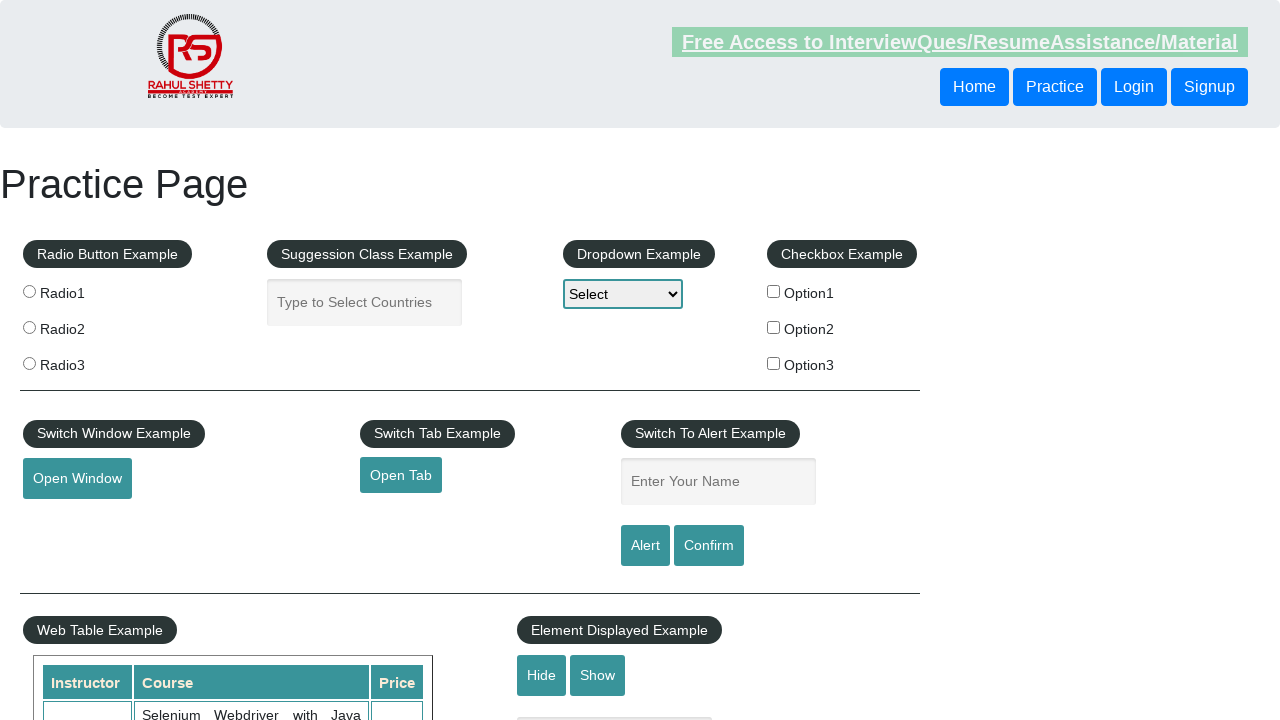

Navigated to https://rahulshettyacademy.com/AutomationPractice/
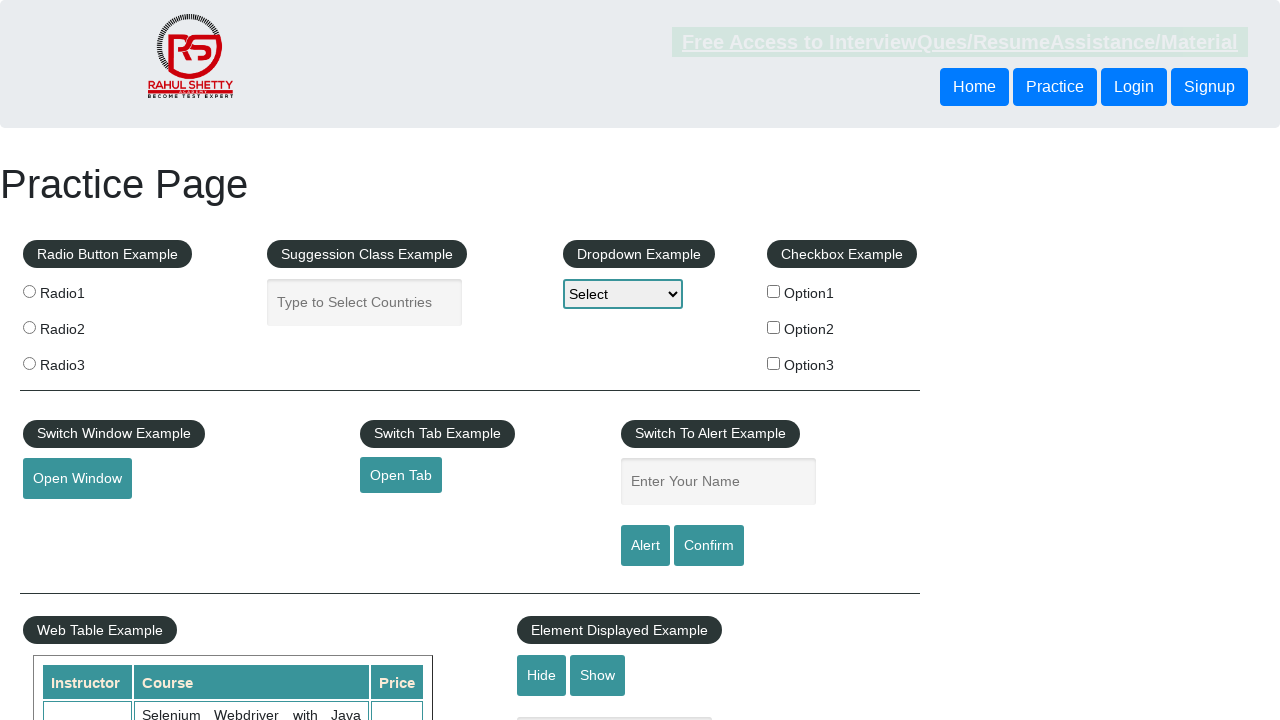

Hovered over the 'Mouse Hover' element at (83, 361) on #mousehover
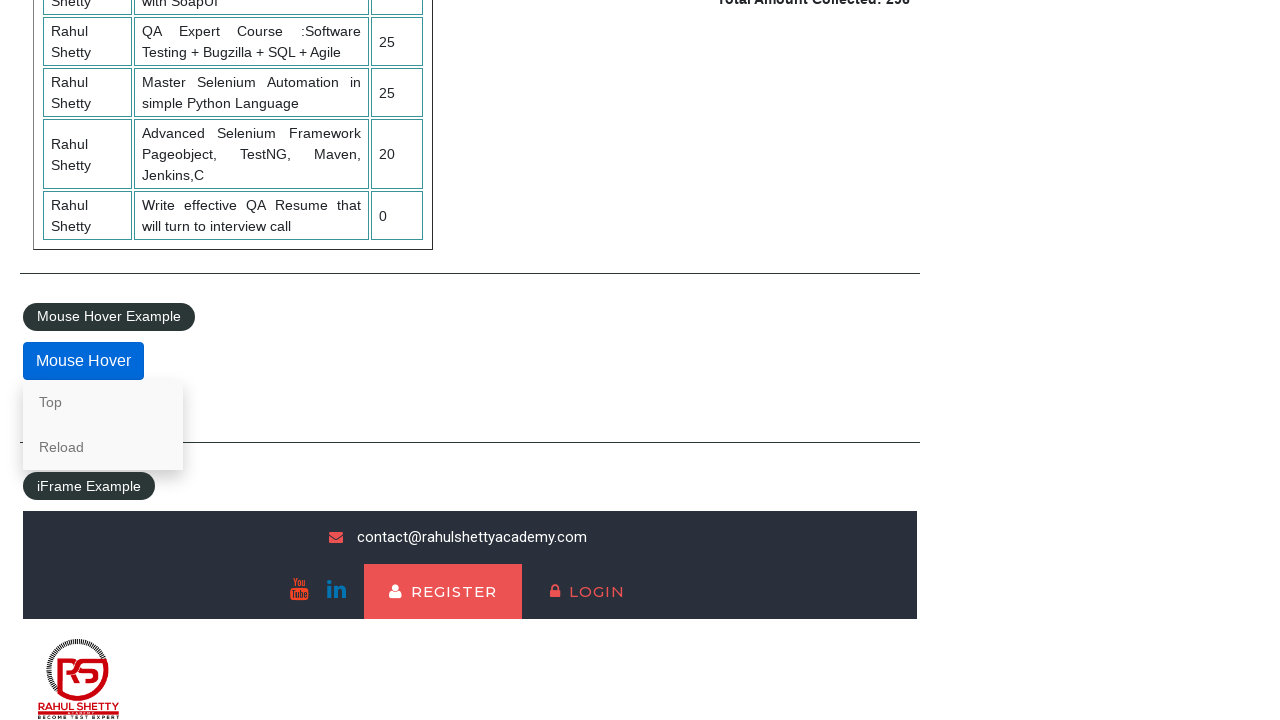

Right-clicked on the 'Top' link in the dropdown menu at (103, 402) on a:text('Top')
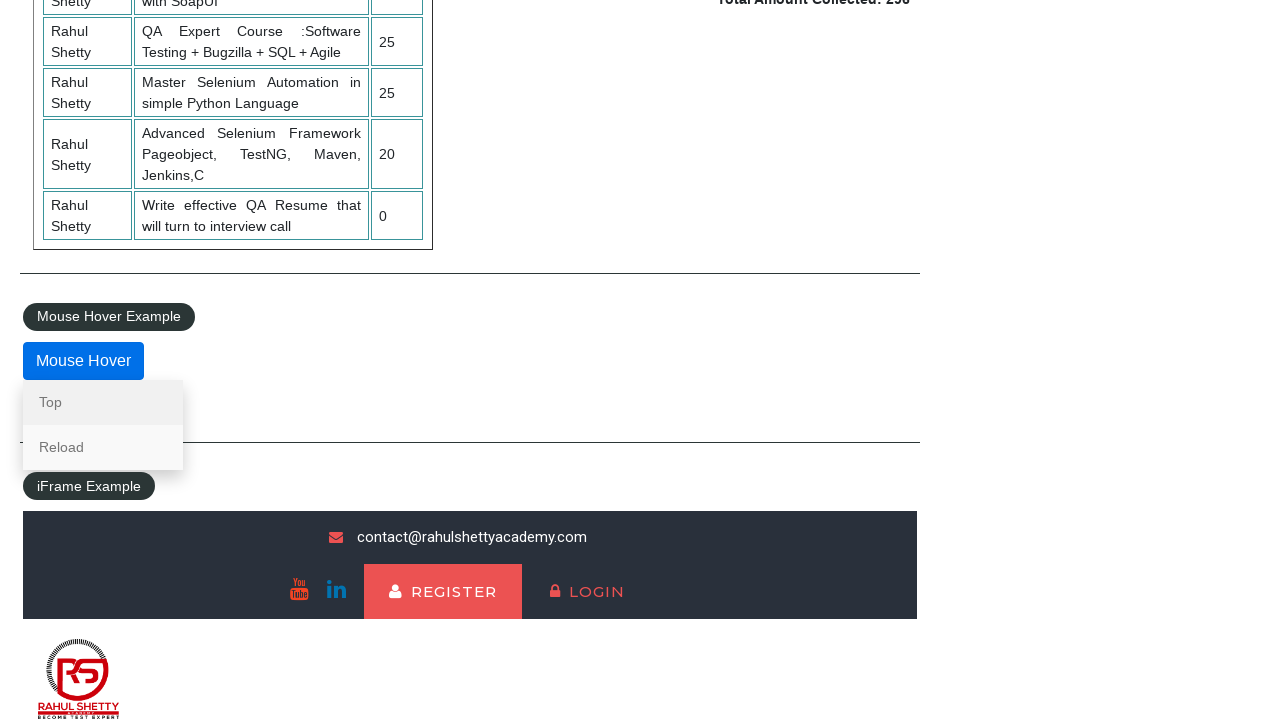

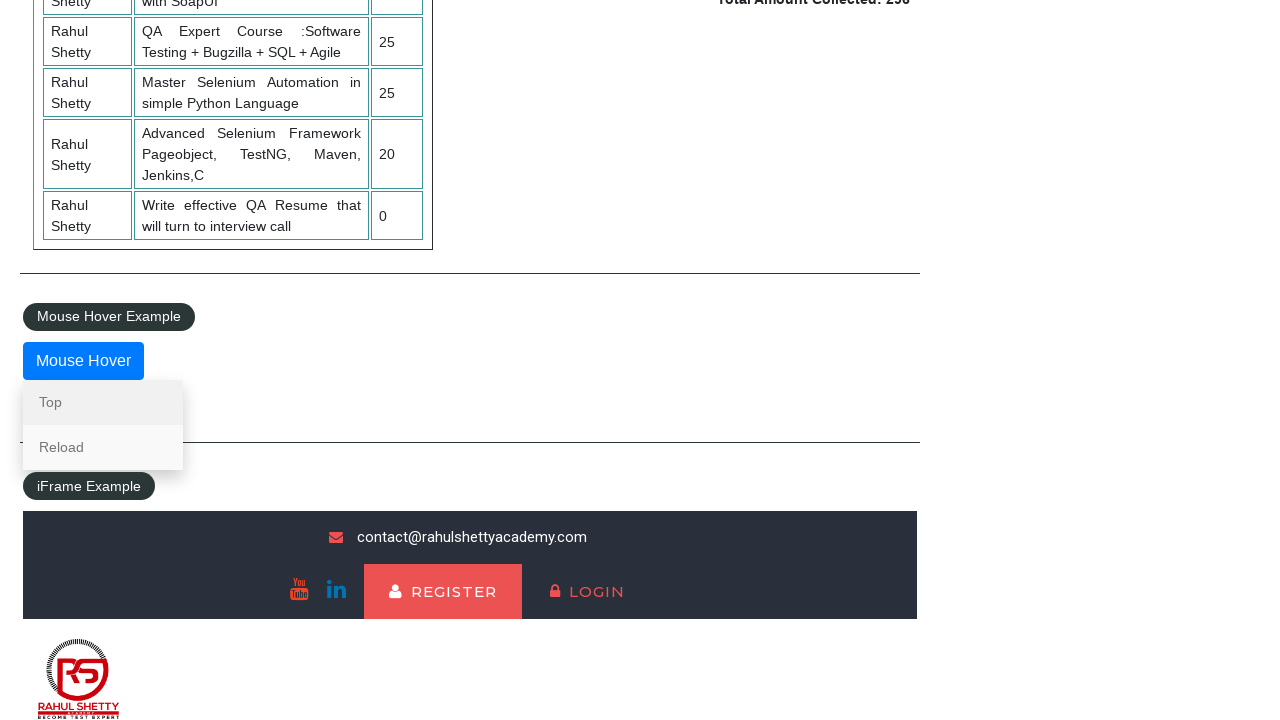